Tests JavaScript prompt dialog handling by clicking a button that triggers a prompt, entering a value, and verifying the result is displayed on the page

Starting URL: https://www.letcode.in/alert

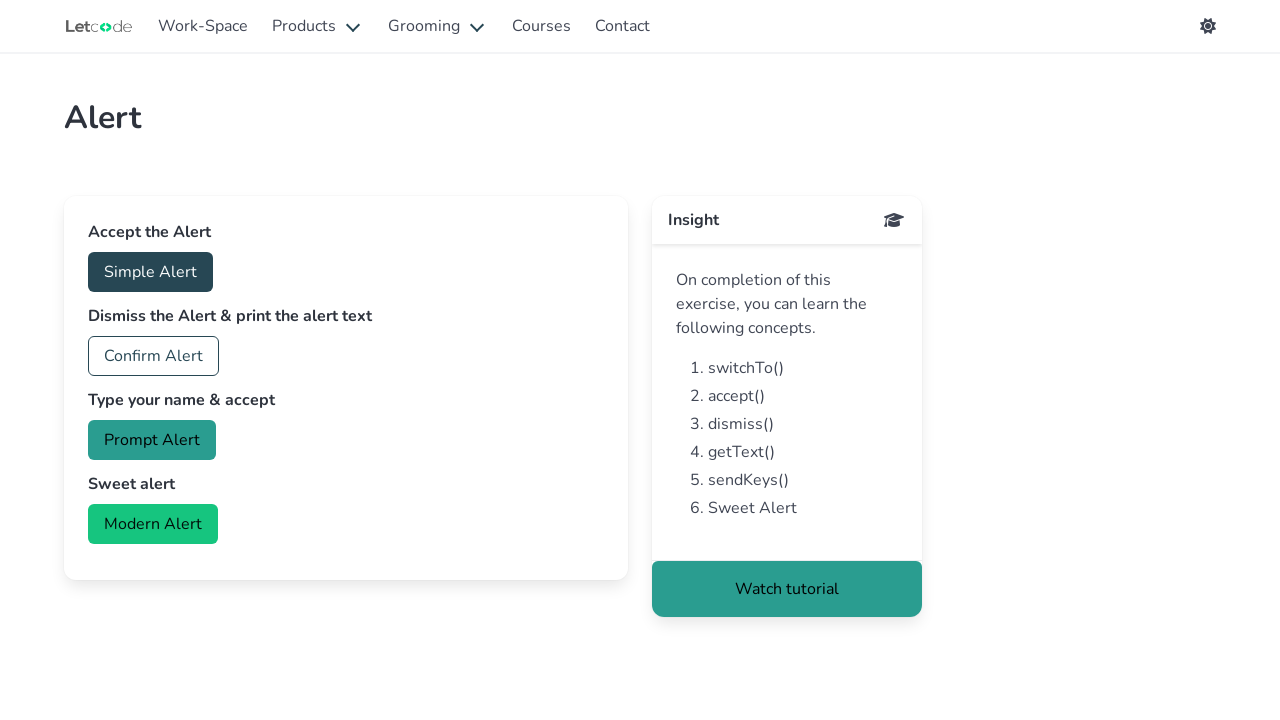

Set up dialog handler for prompt dialog
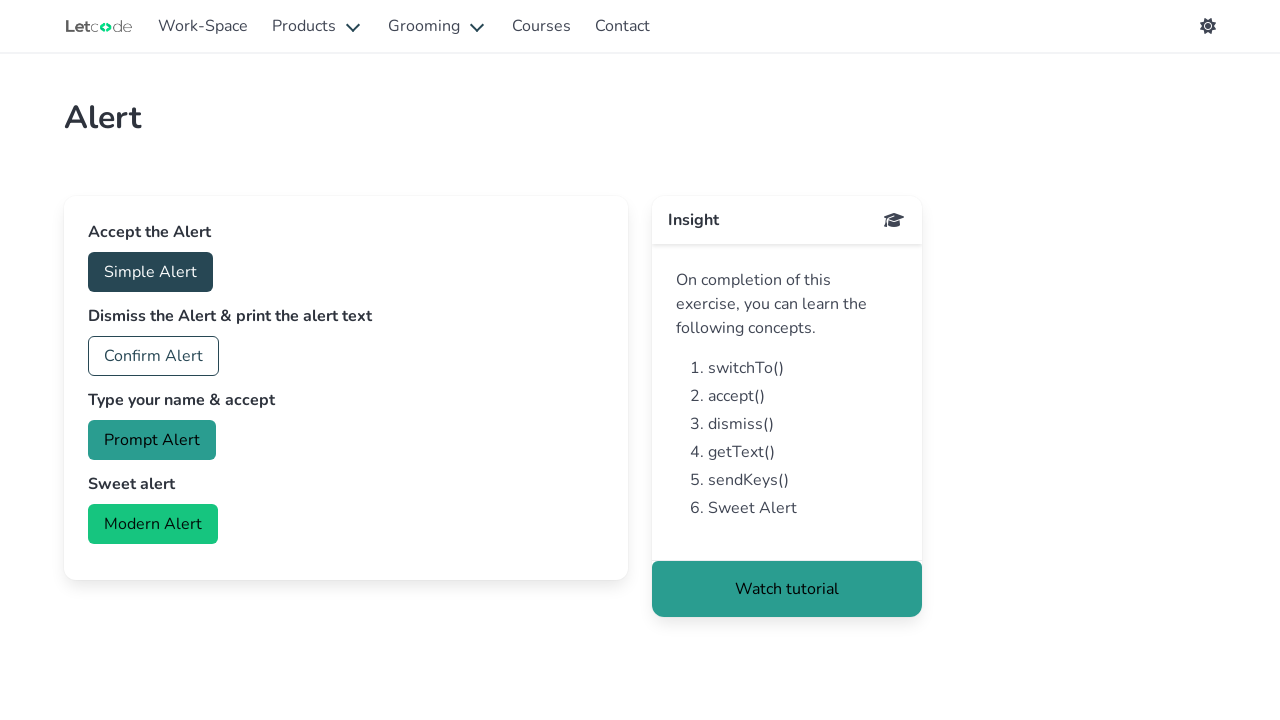

Clicked prompt button to trigger dialog at (152, 440) on #prompt
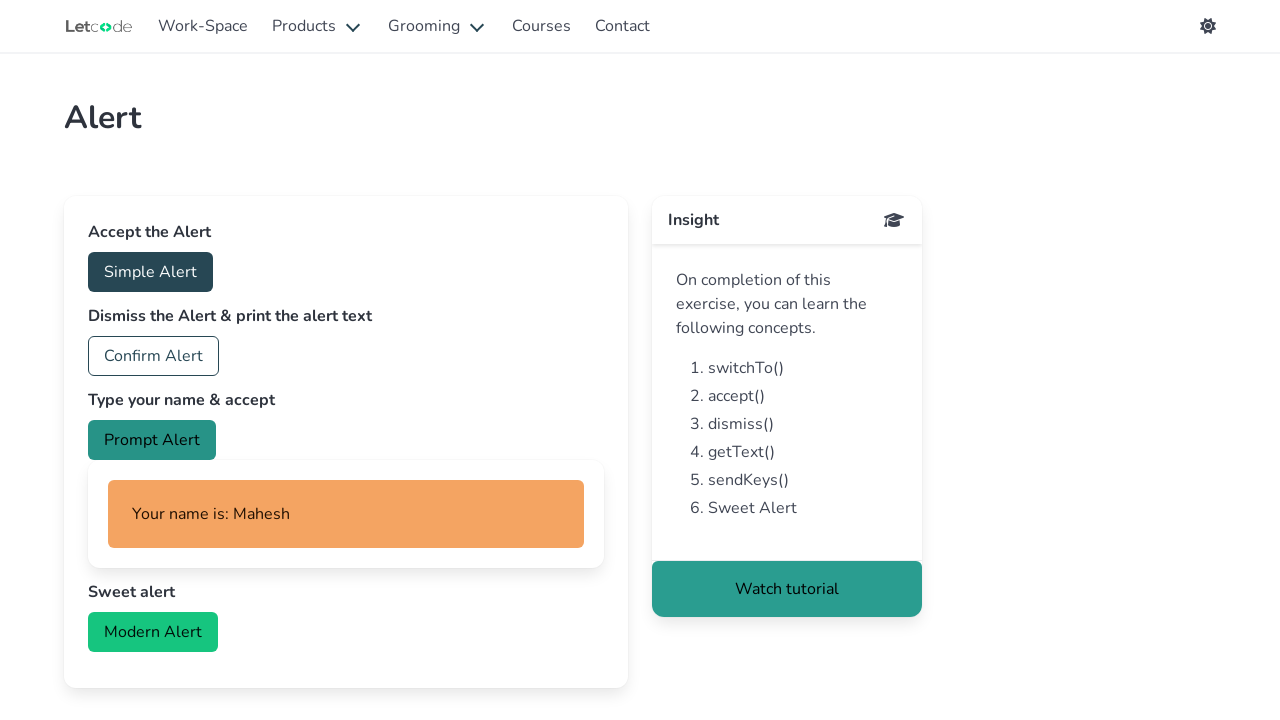

Waited for result element to appear
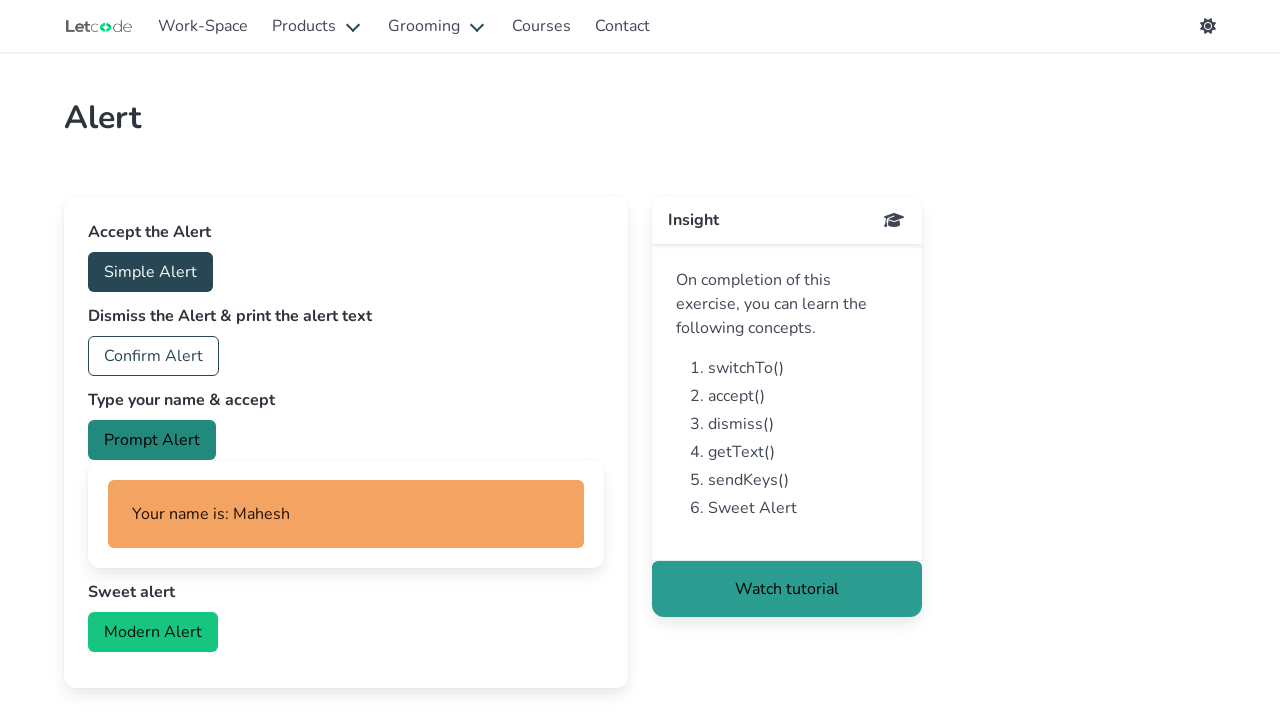

Retrieved result value: Your name is: Mahesh
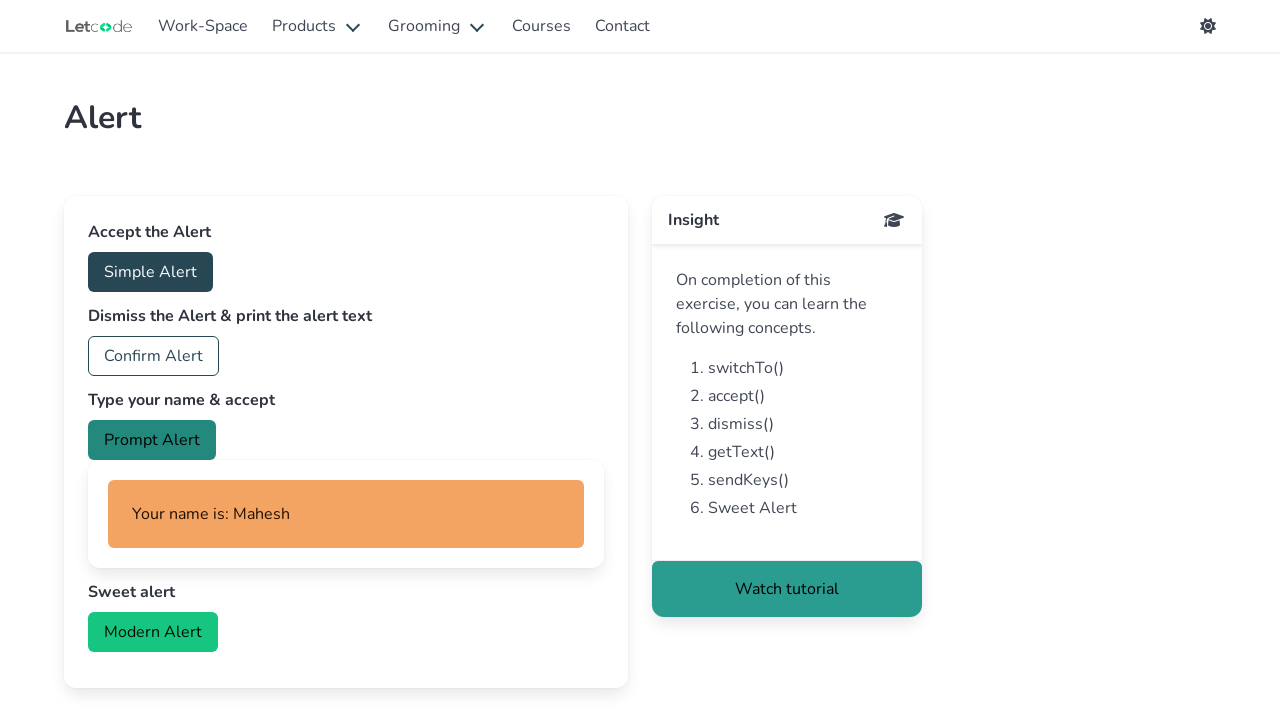

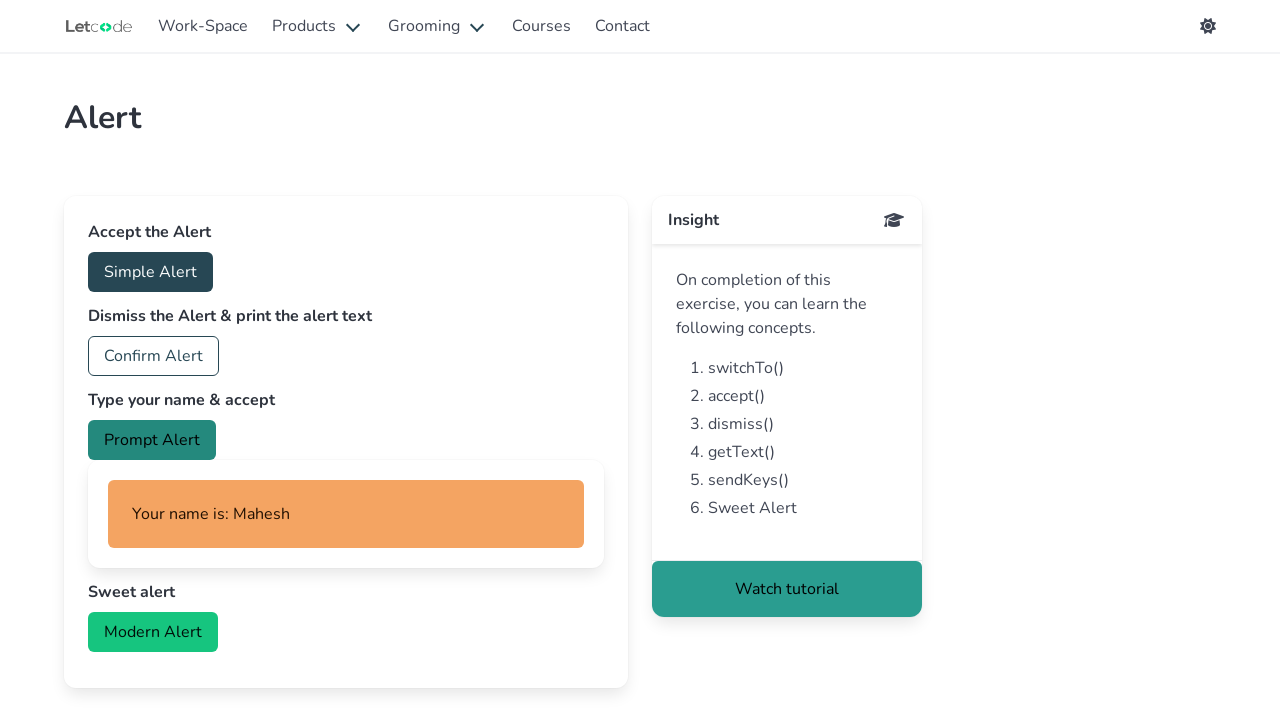